Tests static dropdown selection functionality by selecting currency options using different methods: by index, by visible text, and by value

Starting URL: https://rahulshettyacademy.com/dropdownsPractise/

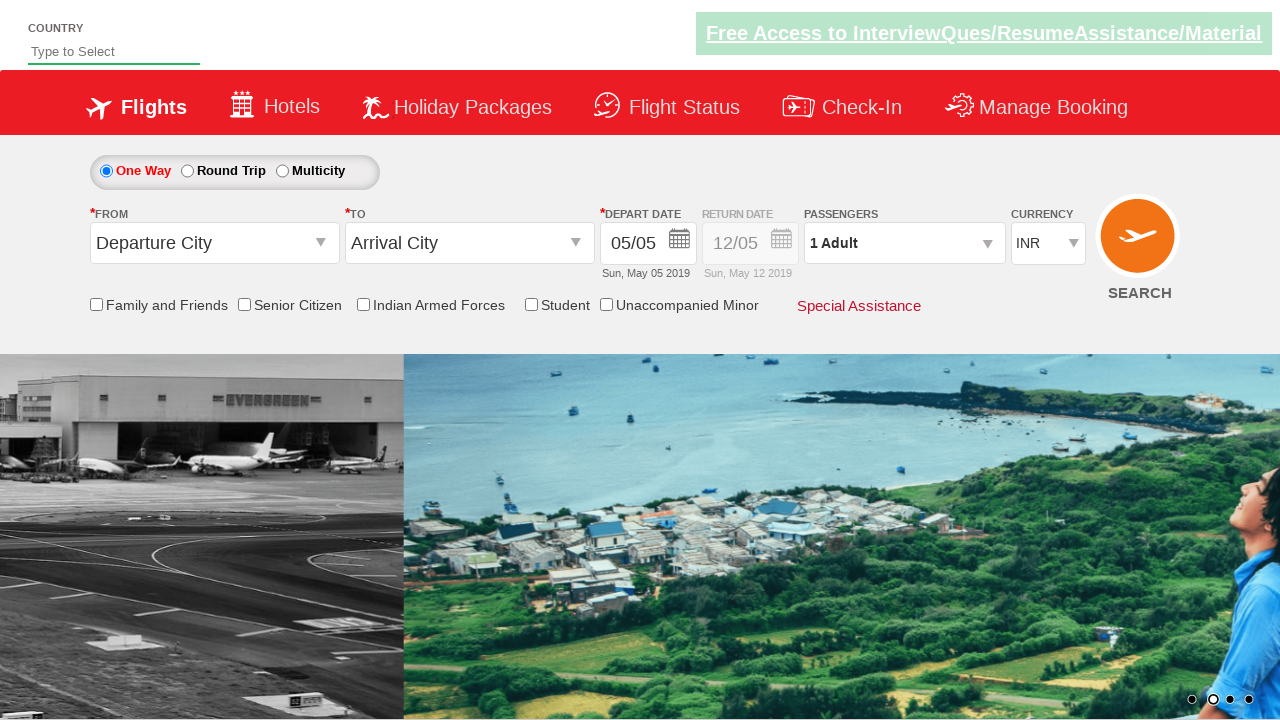

Selected currency dropdown option by index 3 (USD) on #ctl00_mainContent_DropDownListCurrency
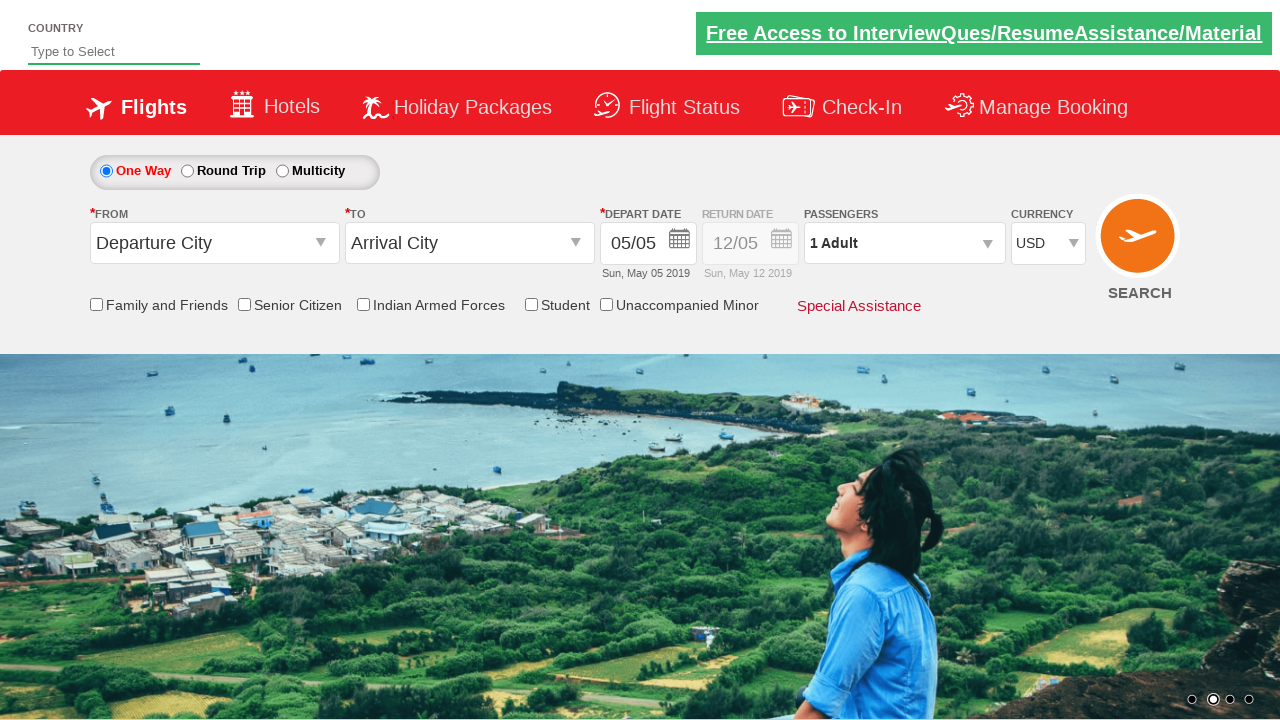

Retrieved selected currency value from dropdown
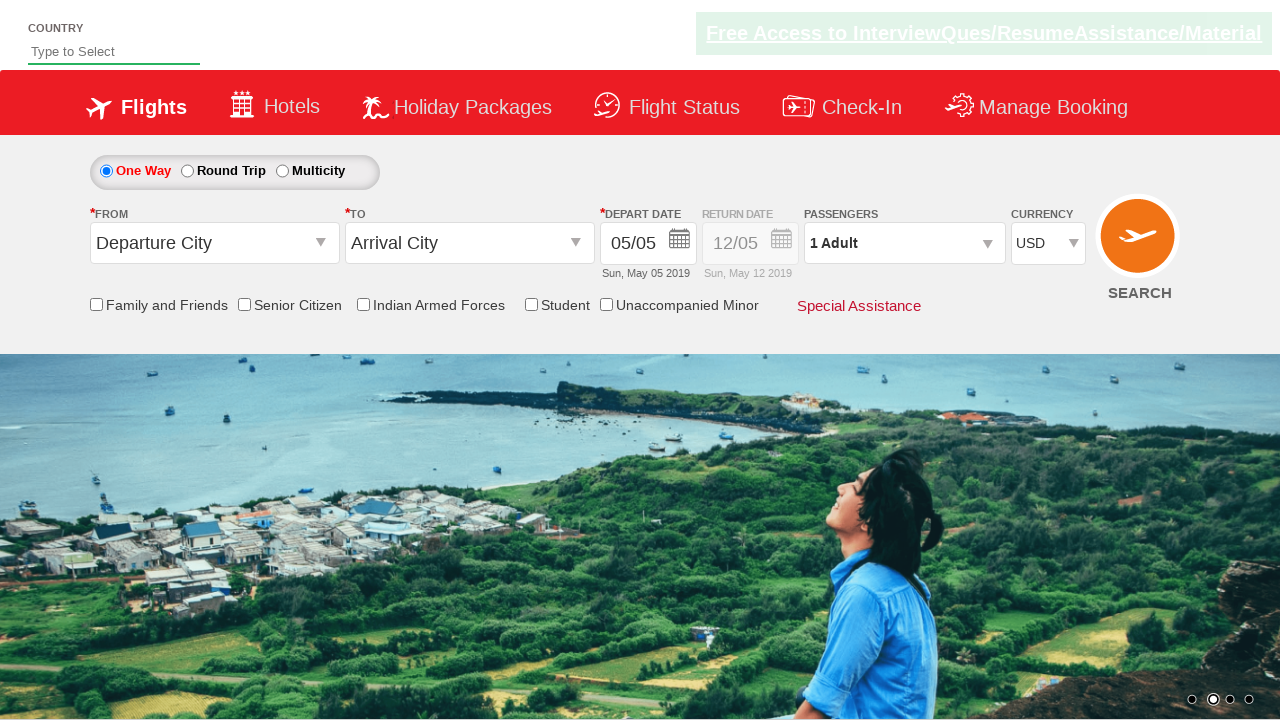

Printed selected currency text content
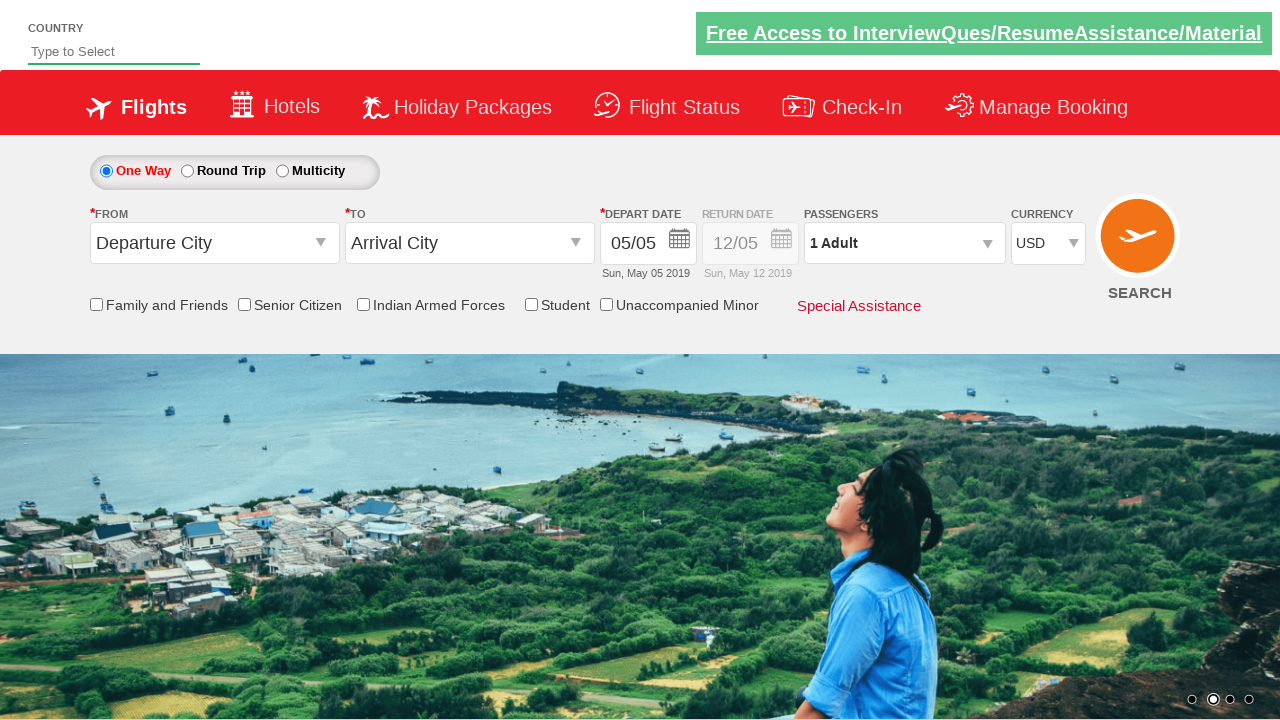

Selected currency dropdown option by visible text 'AED' on #ctl00_mainContent_DropDownListCurrency
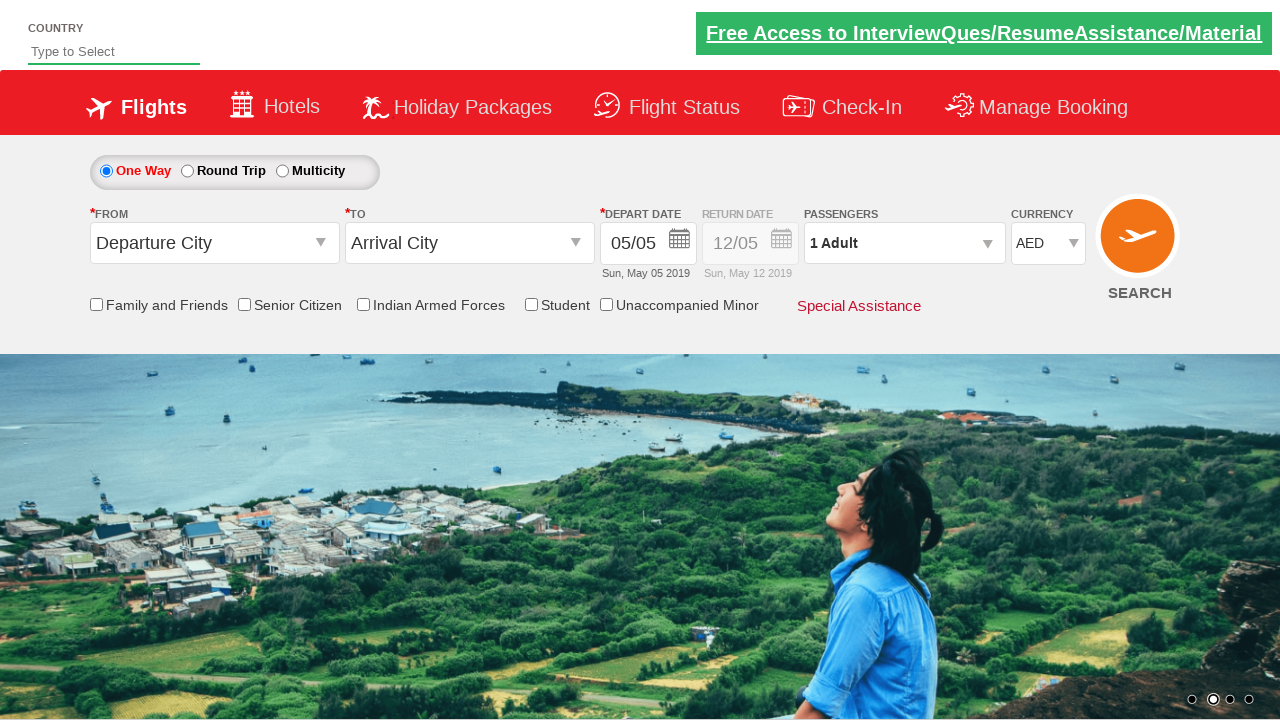

Retrieved selected currency value from dropdown
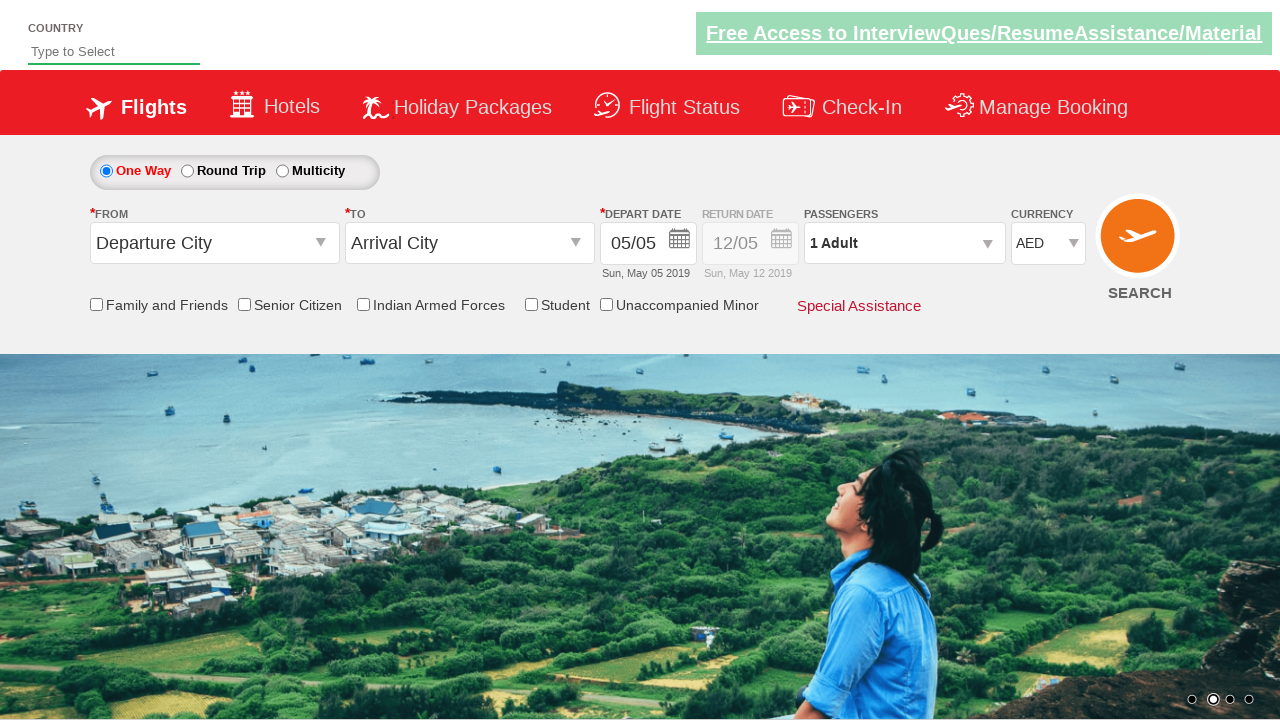

Printed selected currency text content
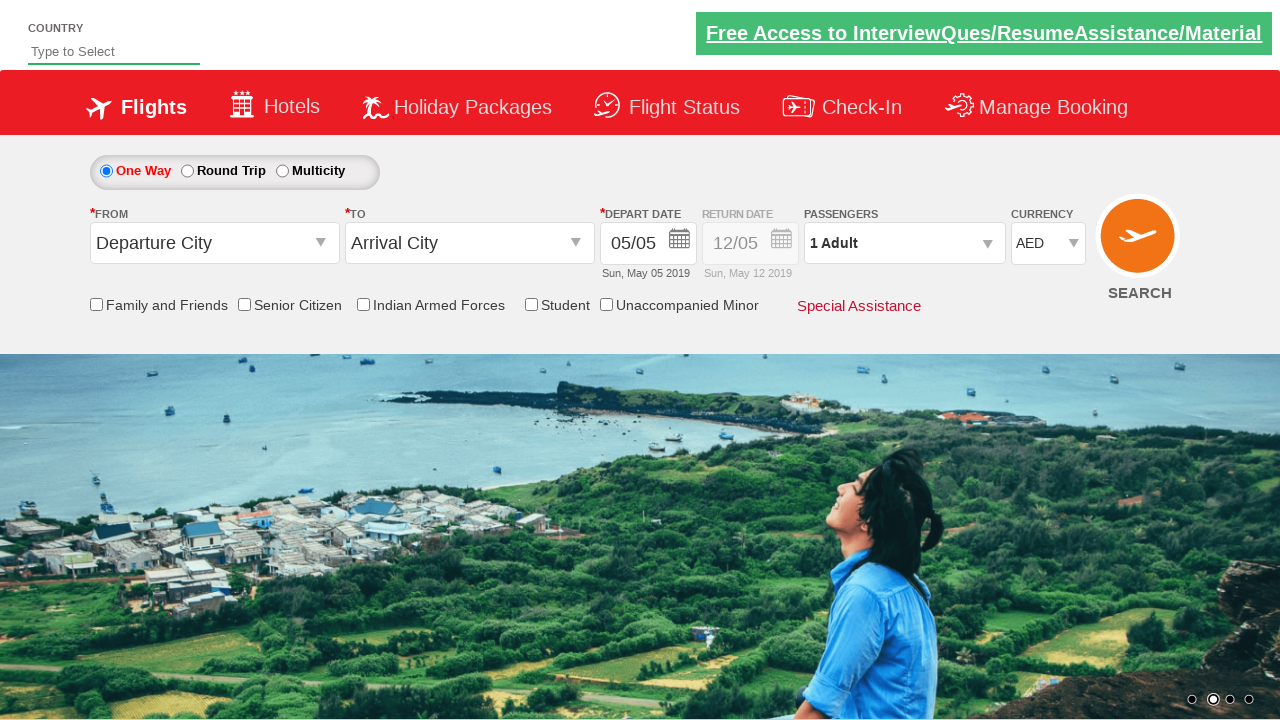

Selected currency dropdown option by value 'INR' on #ctl00_mainContent_DropDownListCurrency
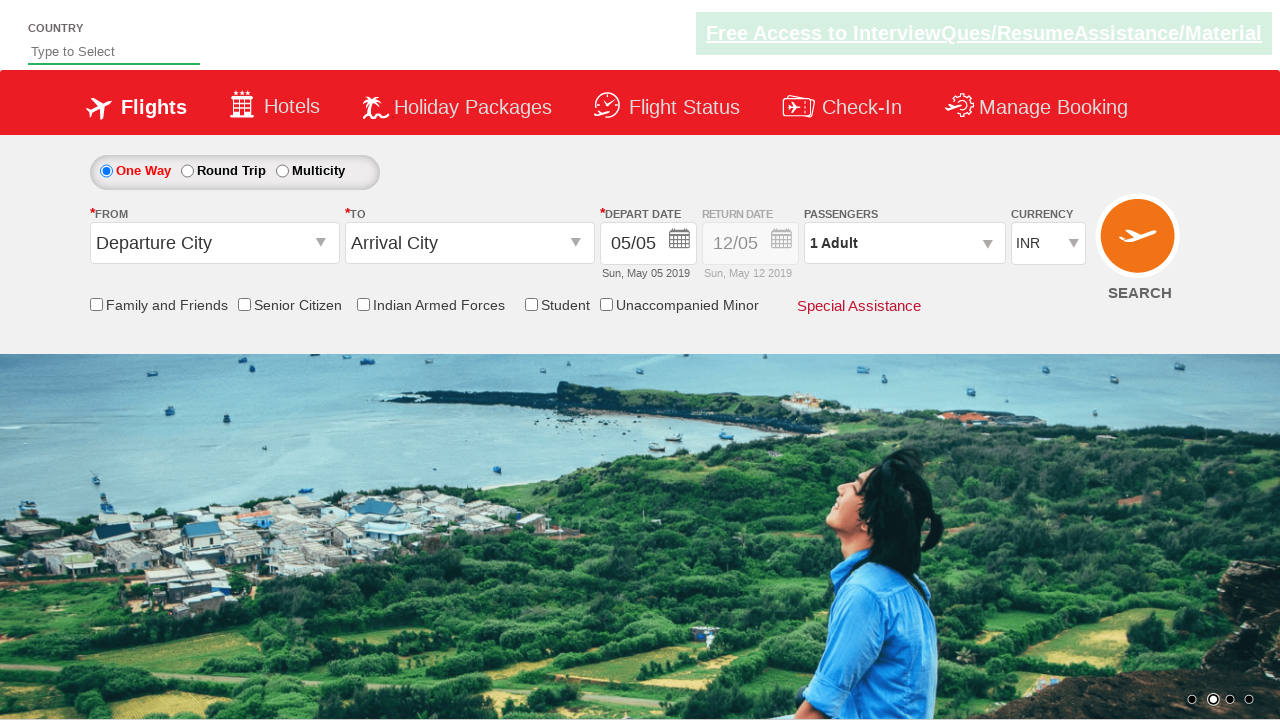

Retrieved selected currency value from dropdown
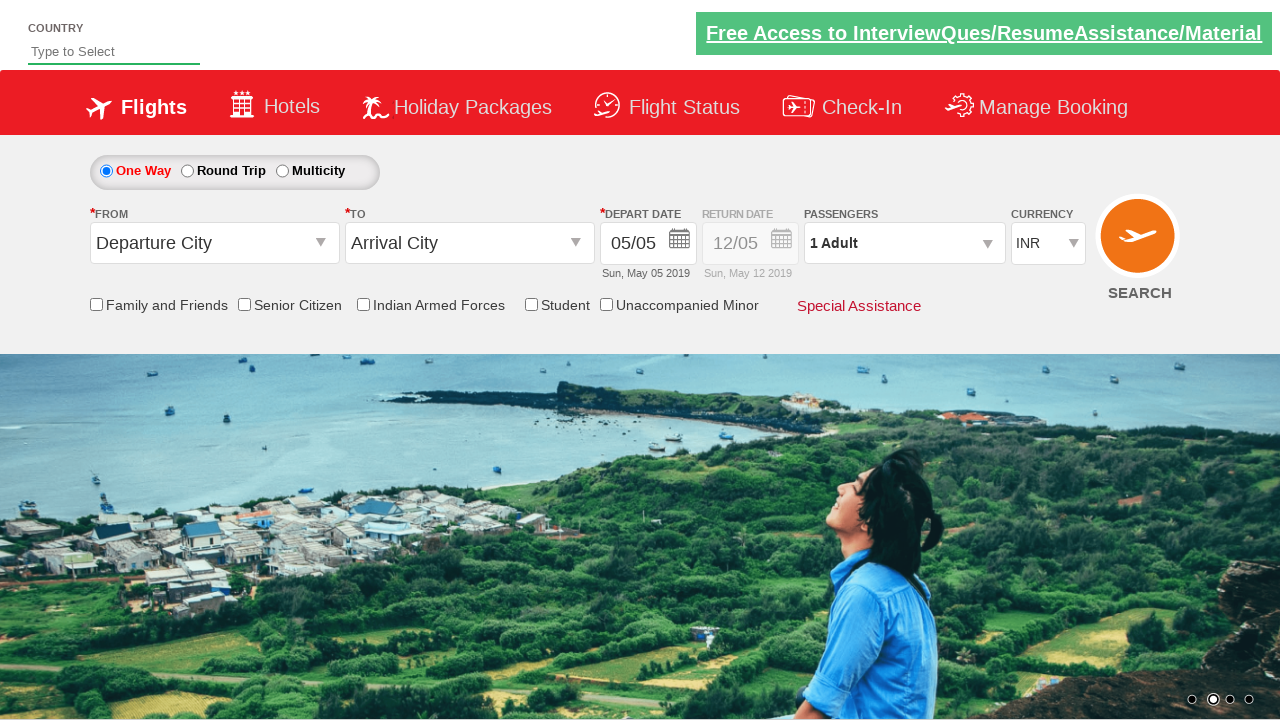

Printed selected currency text content
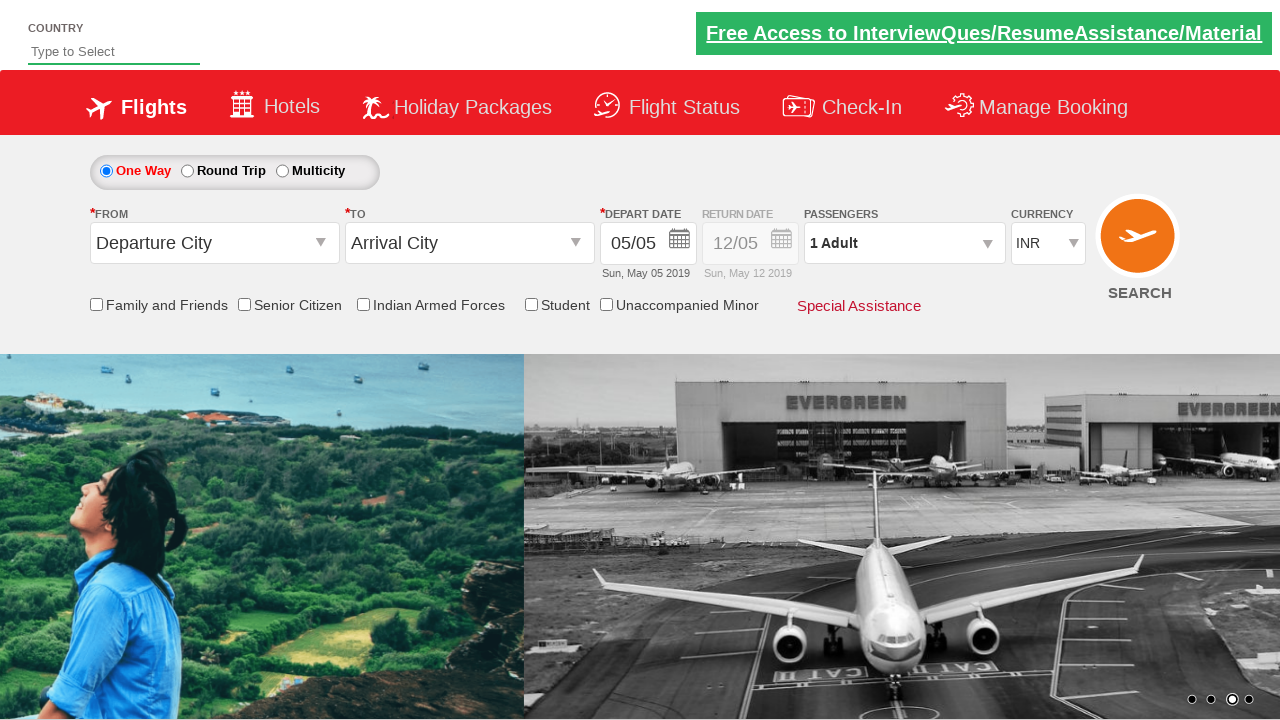

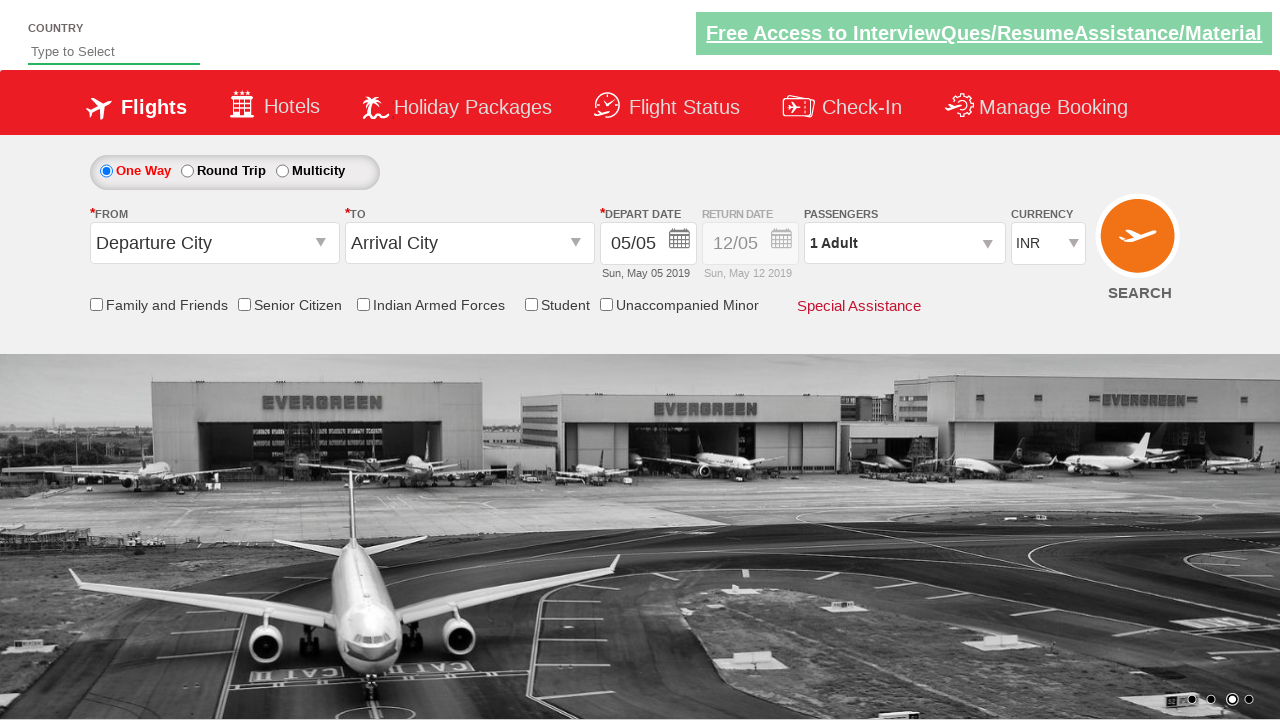